Tests dismissing a JavaScript confirmation dialog by clicking a button that triggers the confirm dialog and canceling it

Starting URL: https://automationfc.github.io/basic-form/index.html

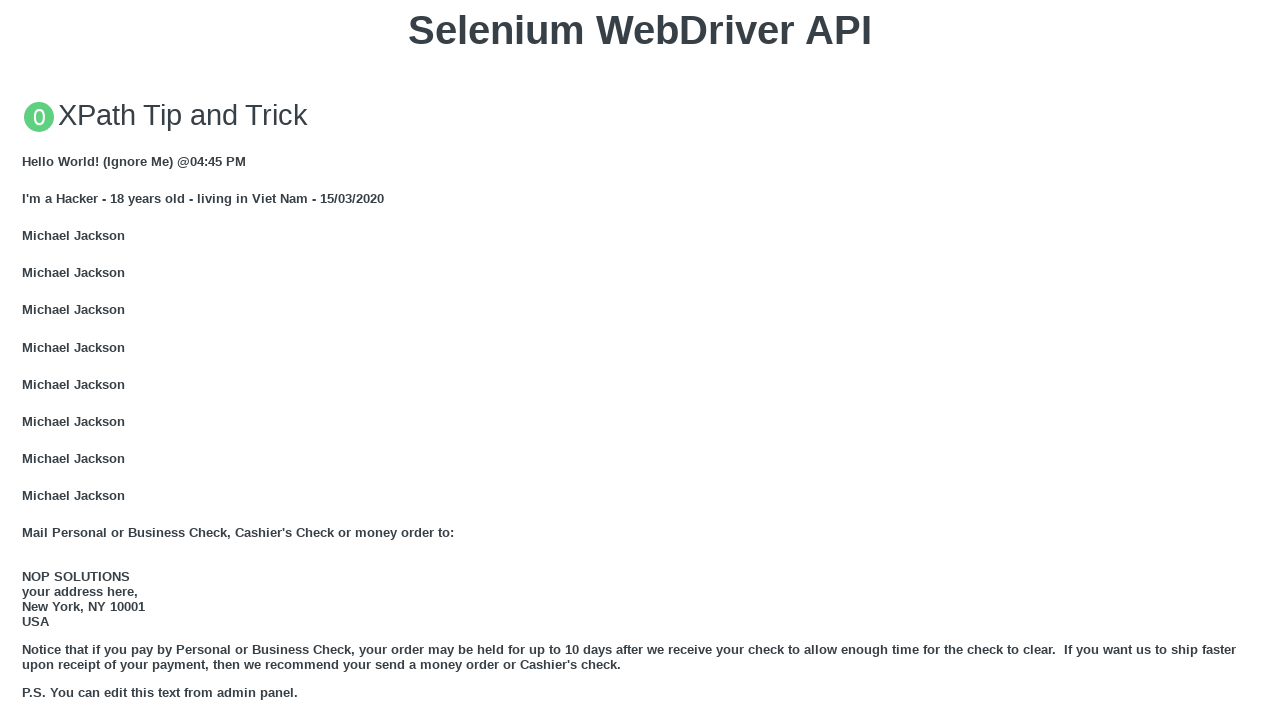

Set up dialog handler to dismiss confirmation dialogs
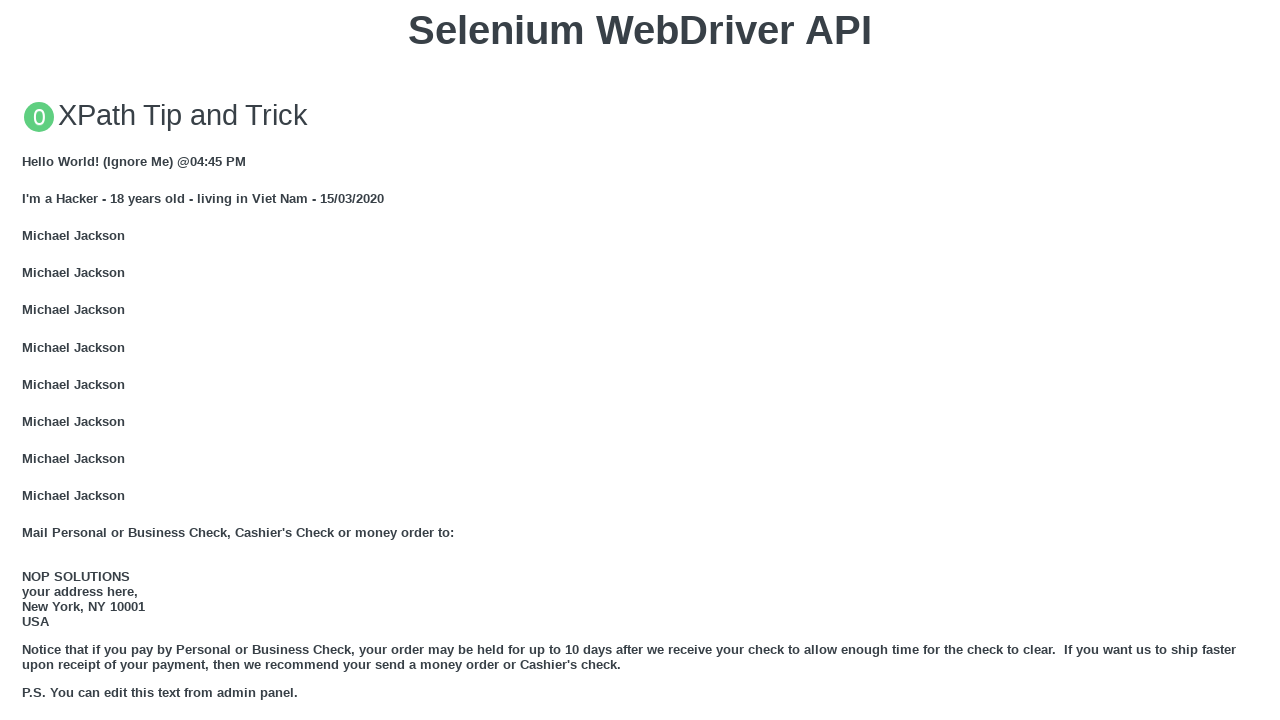

Clicked button to trigger JavaScript confirmation dialog at (640, 360) on xpath=//button[text()='Click for JS Confirm']
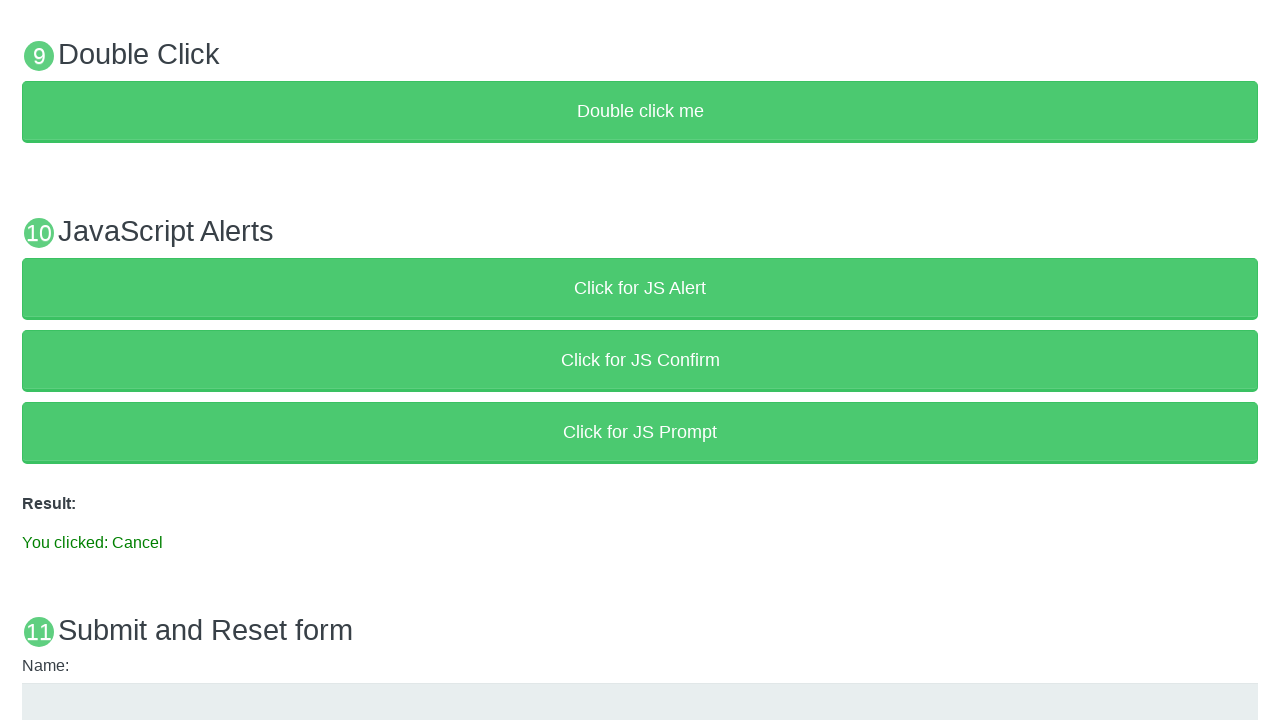

Waited for result message to appear
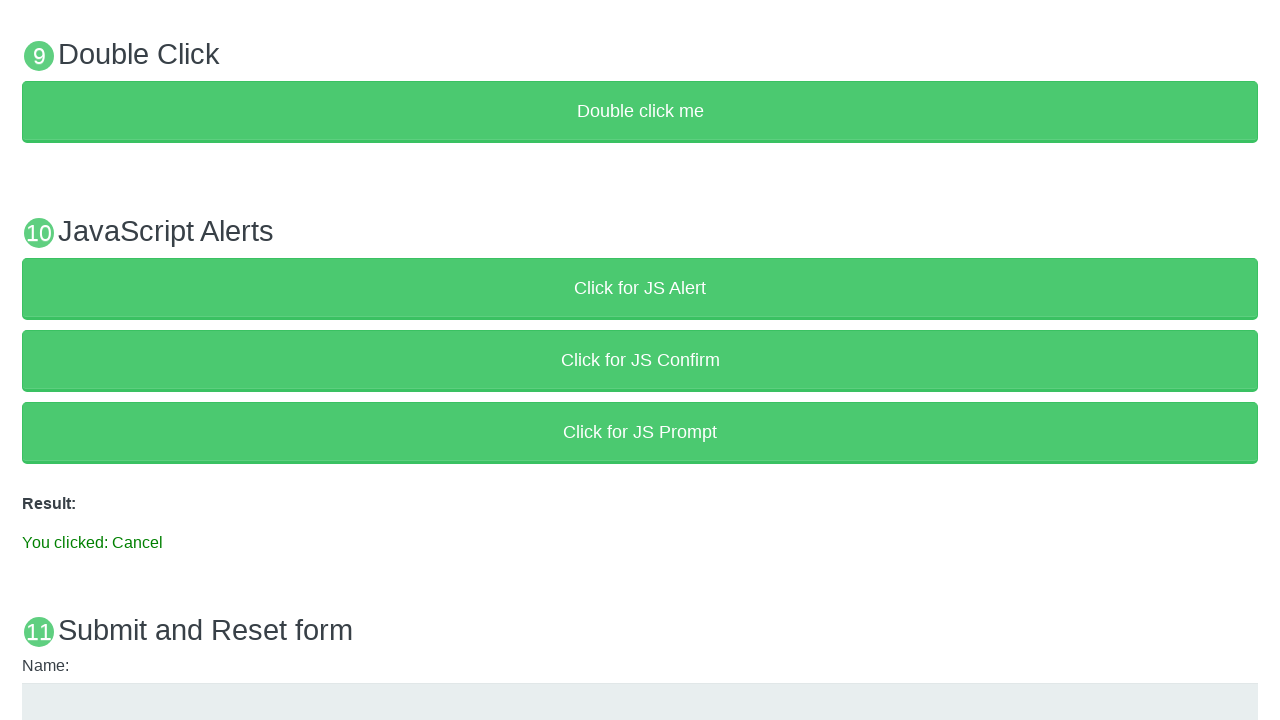

Verified that result message shows 'You clicked: Cancel'
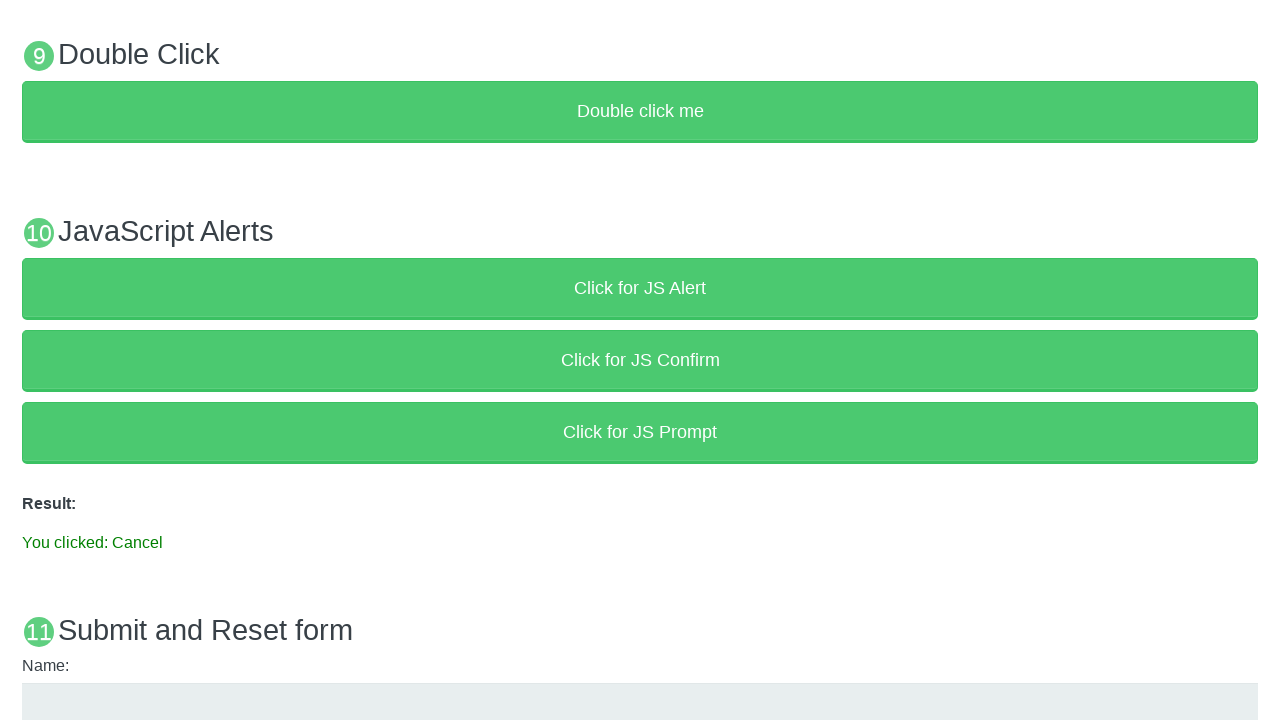

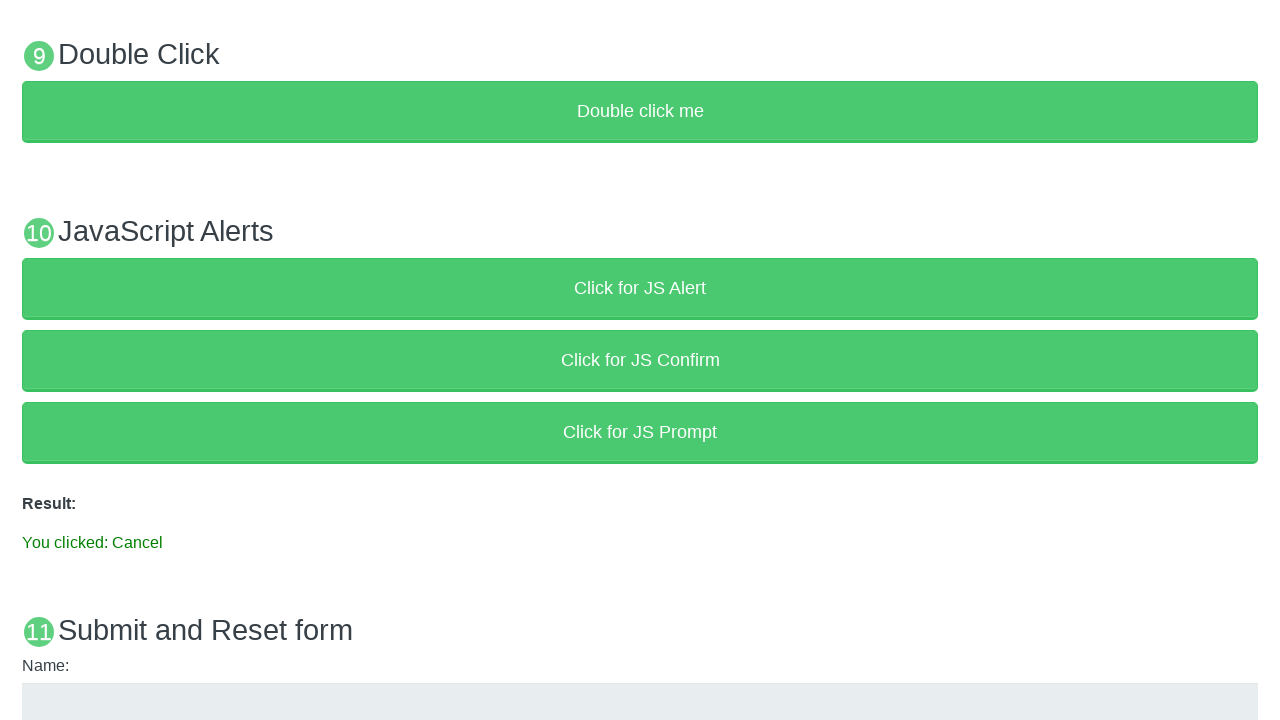